Tests login form validation with invalid credentials, verifying that an appropriate error message is displayed when incorrect username/password combination is entered

Starting URL: https://www.saucedemo.com/

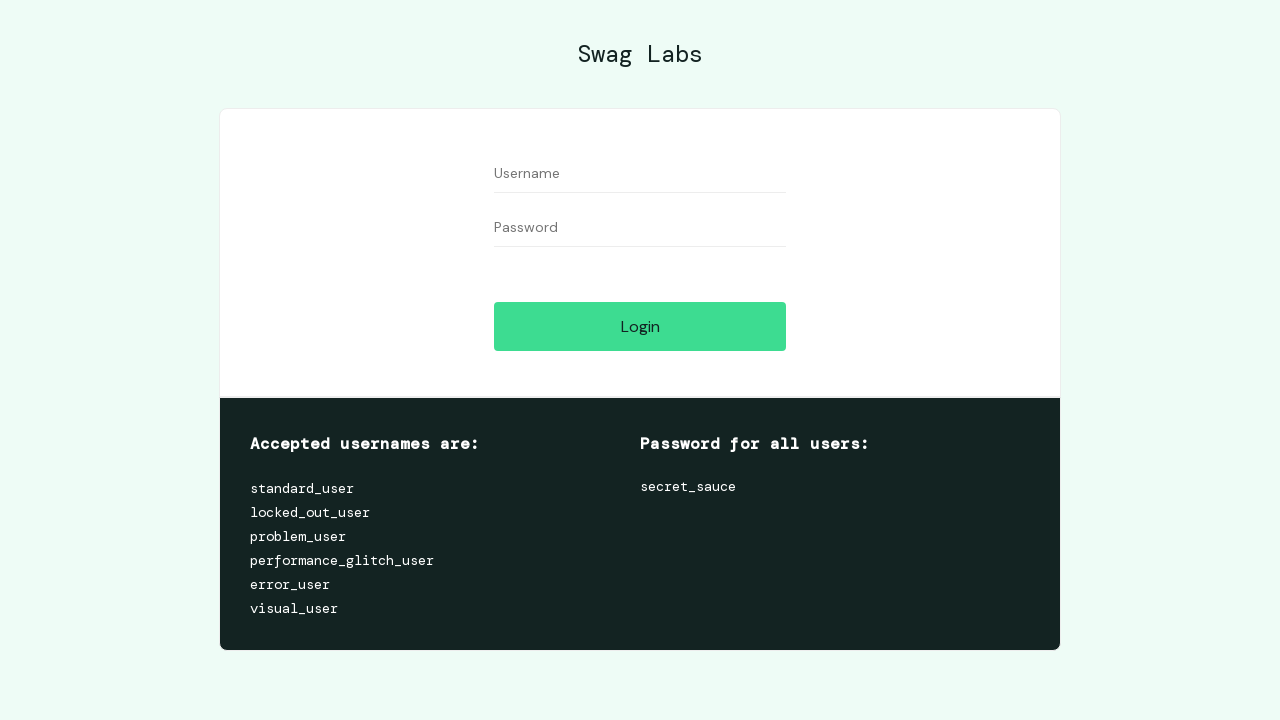

Username field loaded and ready
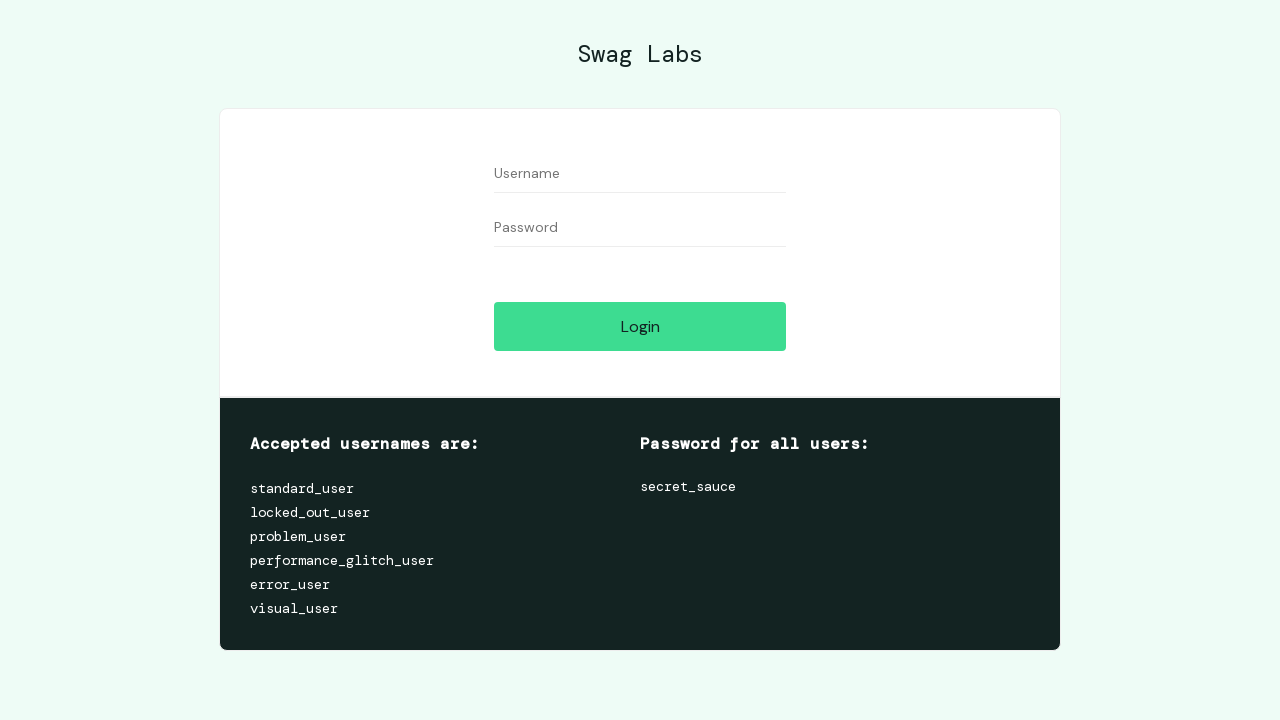

Filled username field with invalid username 'invaliduser' on #user-name
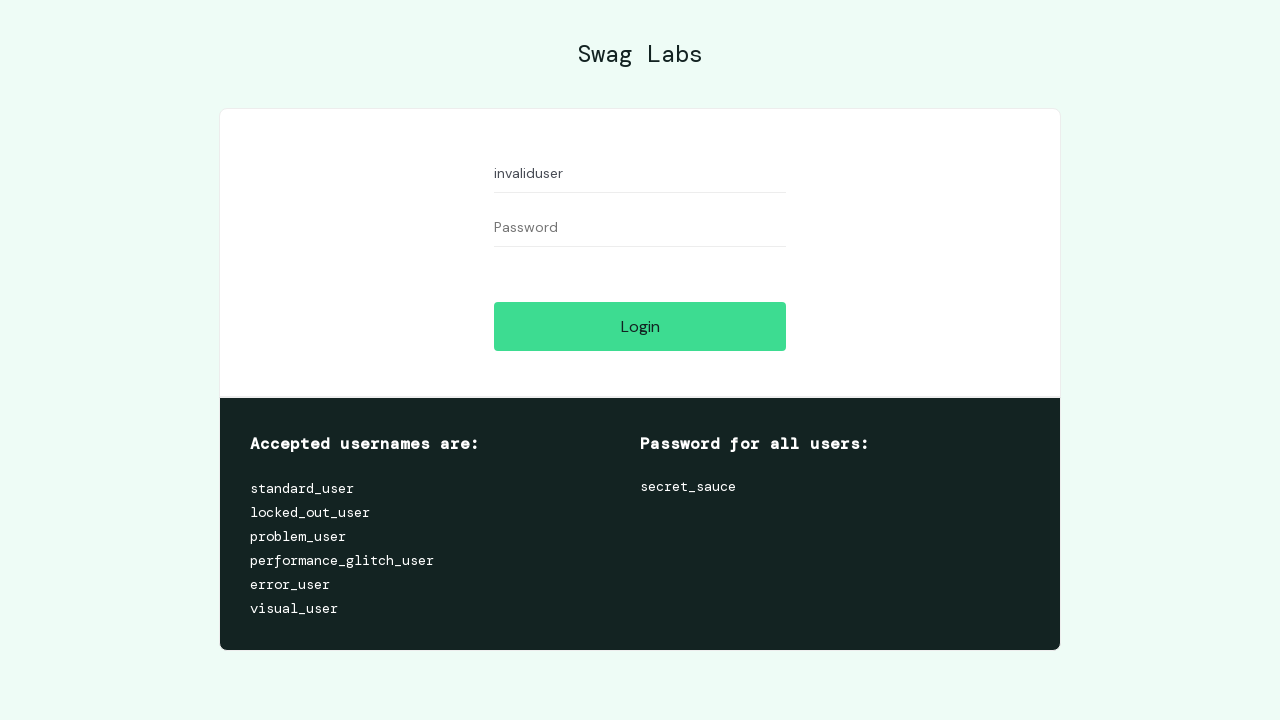

Password field loaded and ready
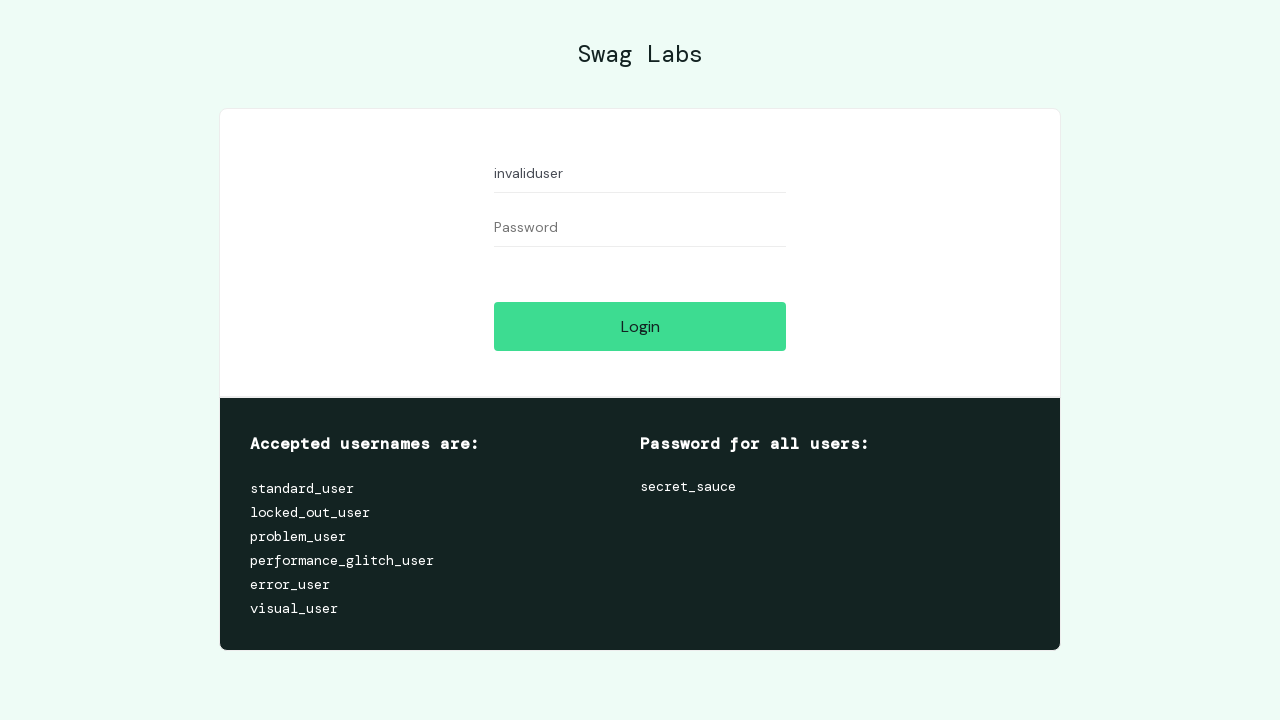

Filled password field with invalid password 'wrongpass123' on #password
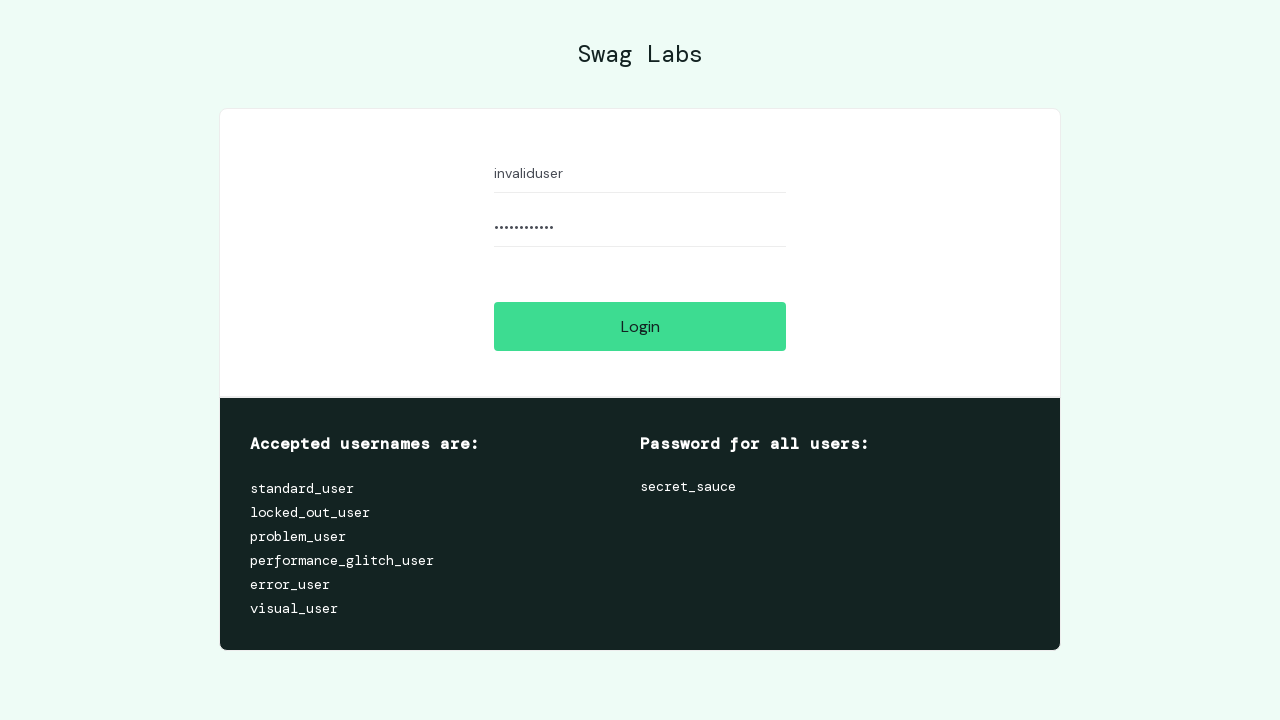

Clicked login button to submit form with invalid credentials at (640, 326) on #login-button
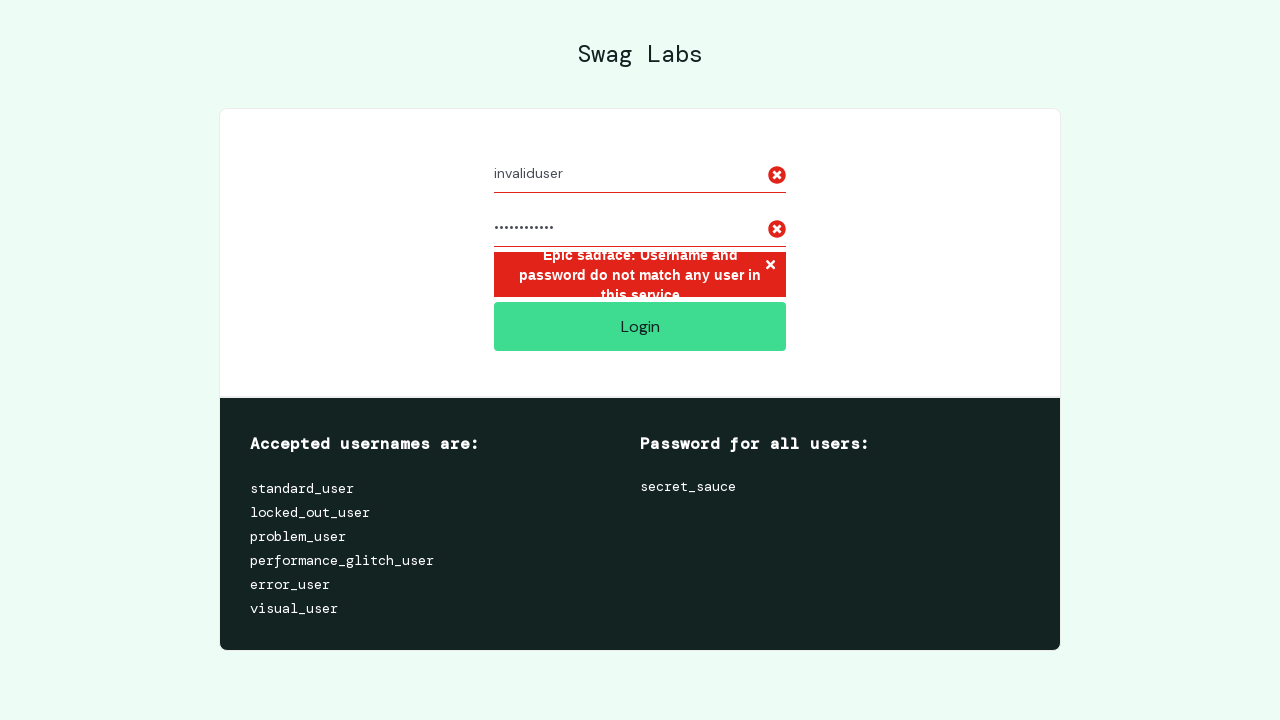

Error message element loaded after login attempt
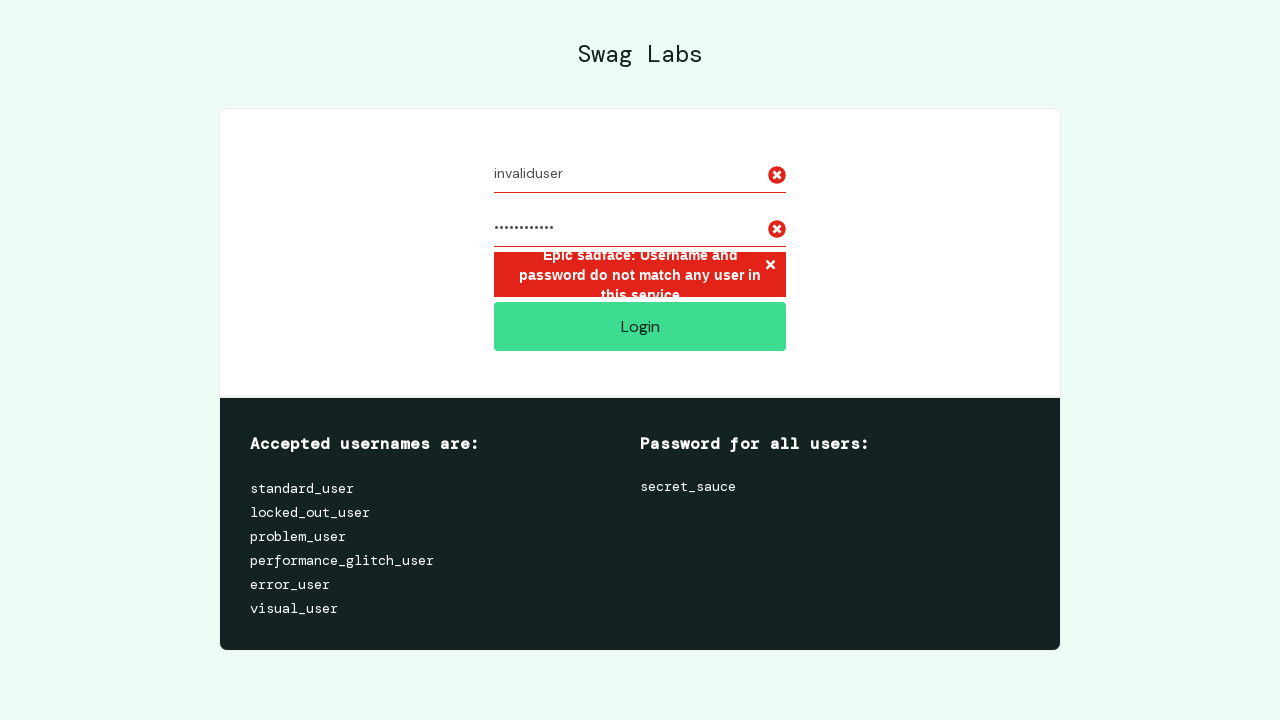

Located error message element
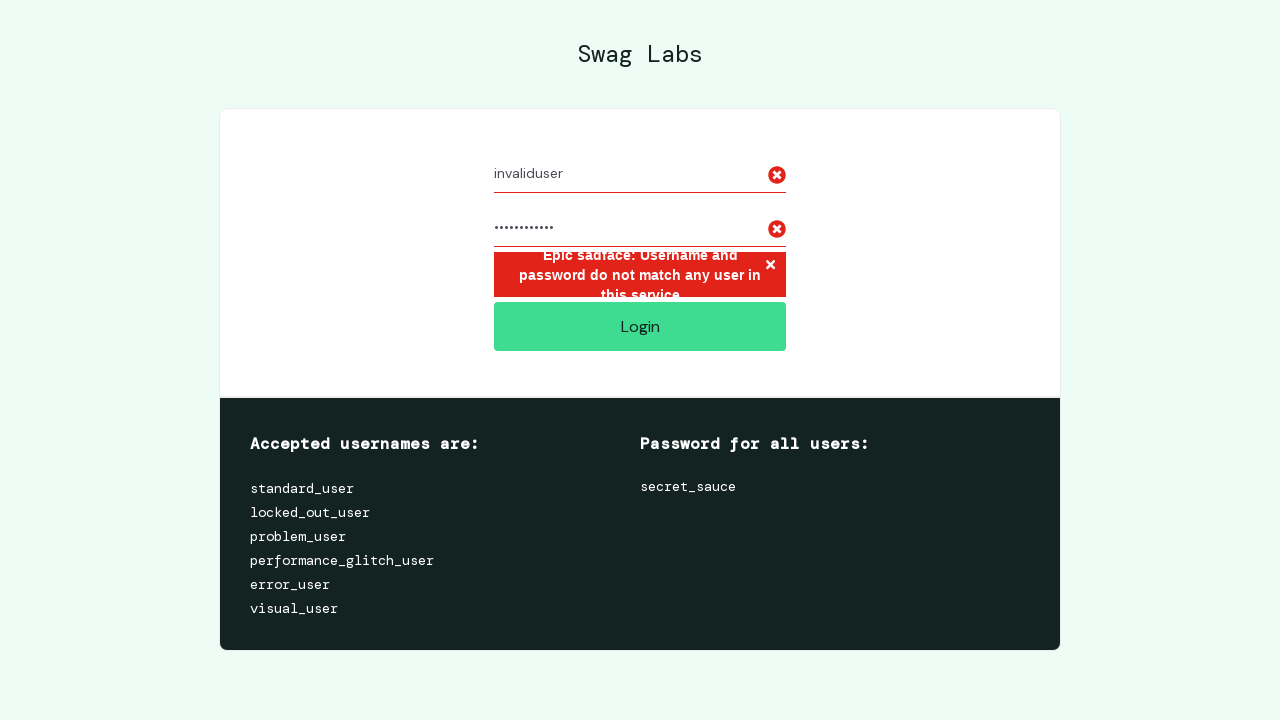

Verified correct error message is displayed for invalid credentials
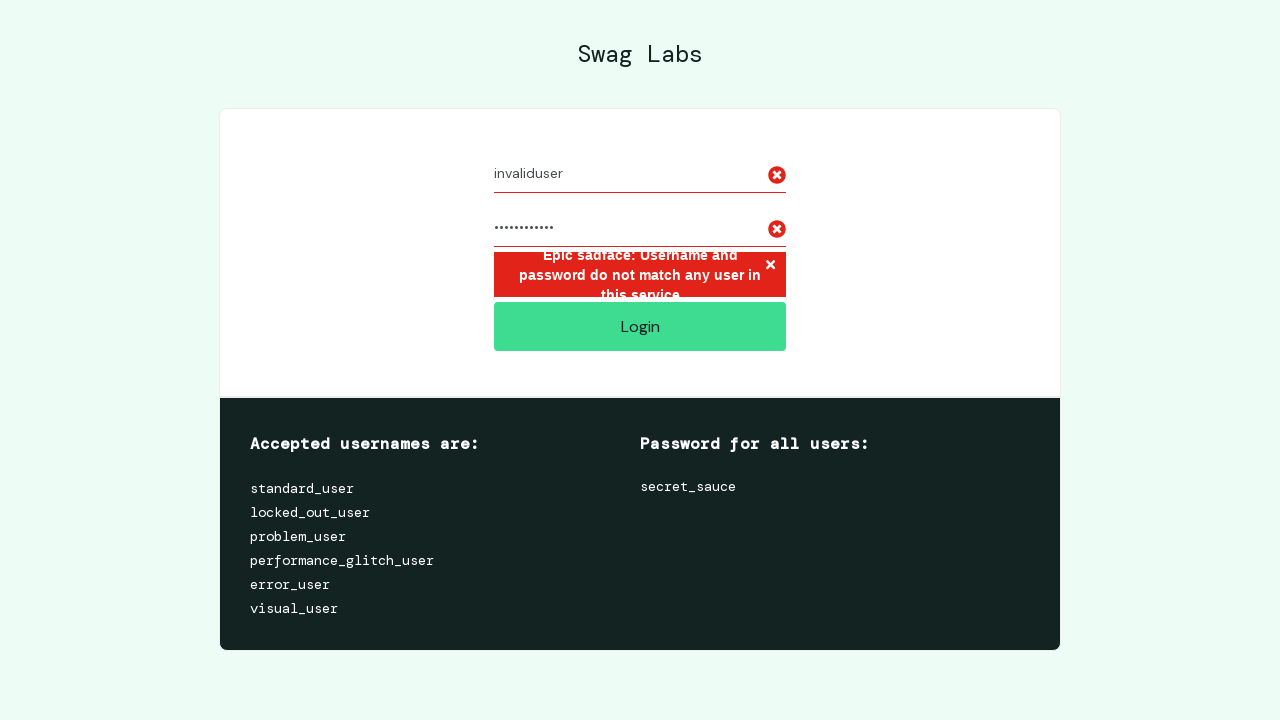

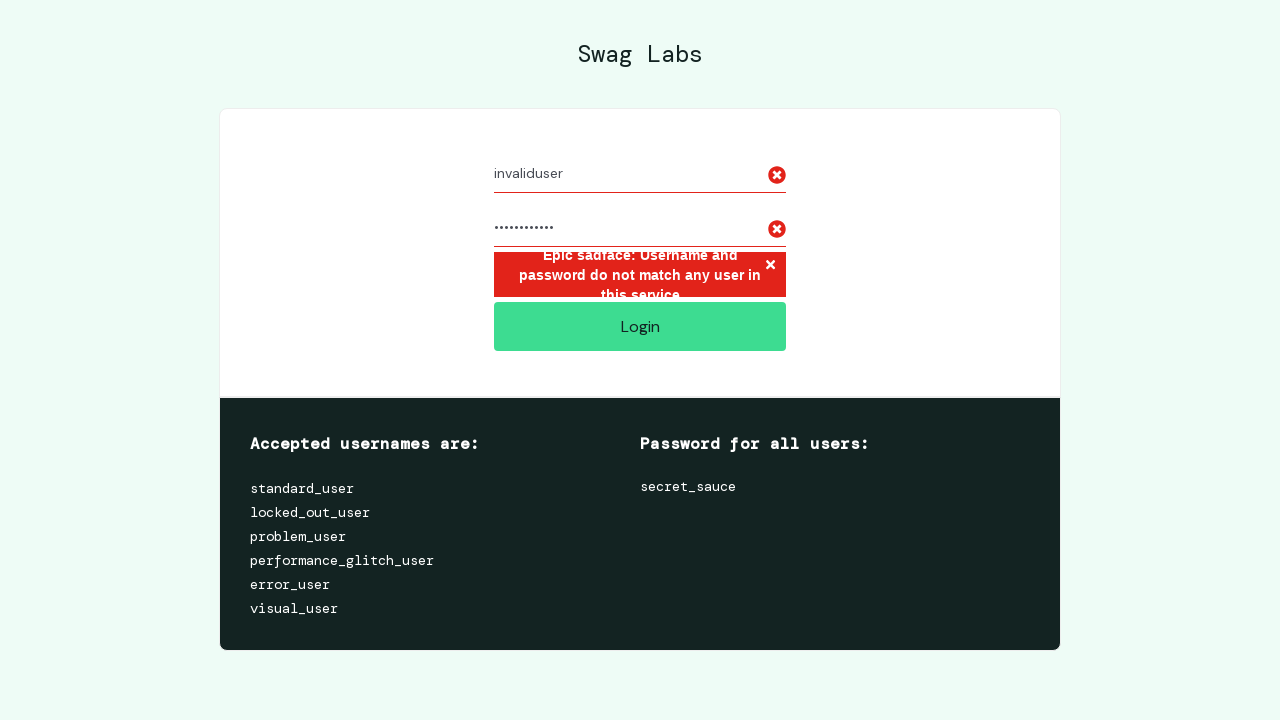